Types text into a disabled input field using JavaScript to set its value attribute

Starting URL: http://practice.cydeo.com/dynamic_controls

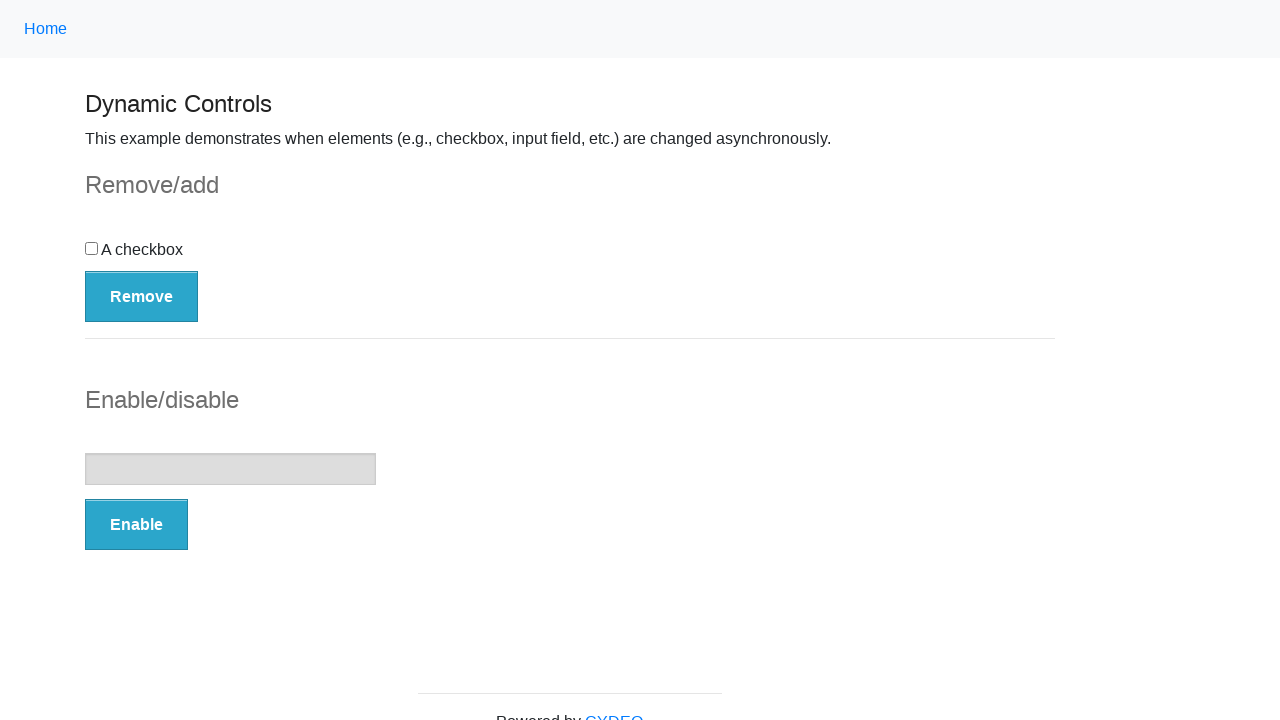

Located disabled input field
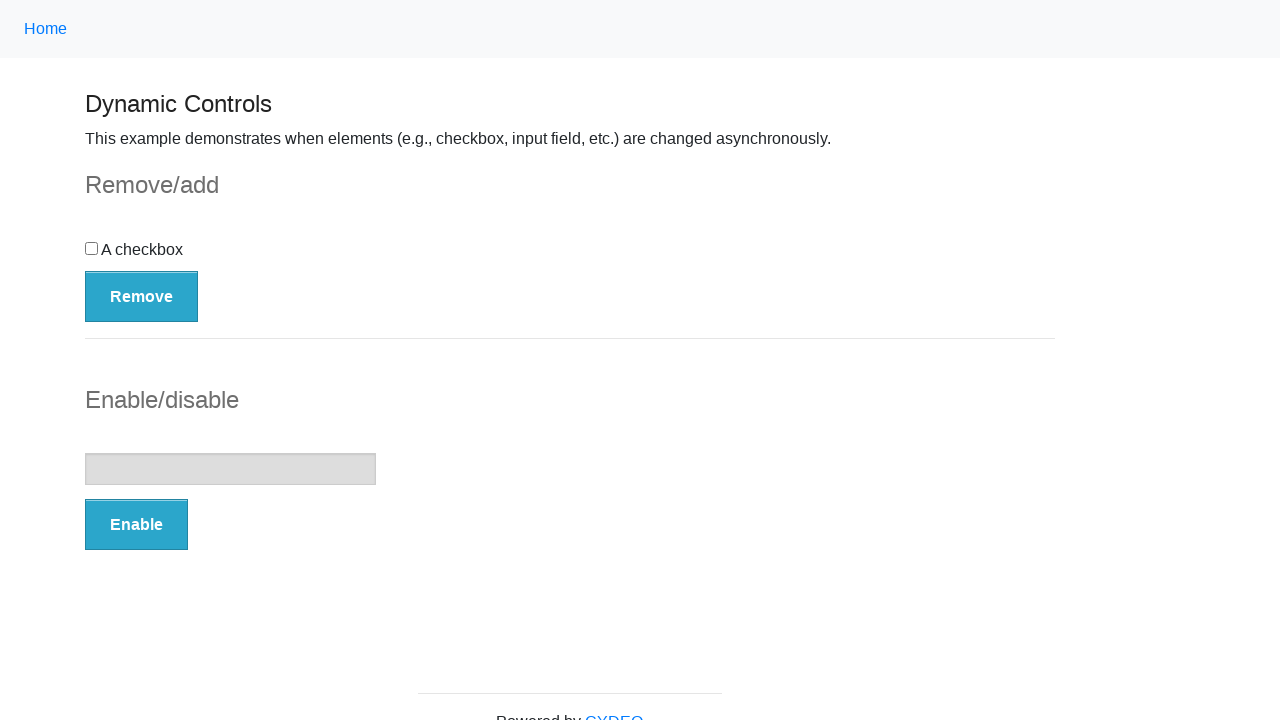

Prepared text to inject: 'Hello Disable input'
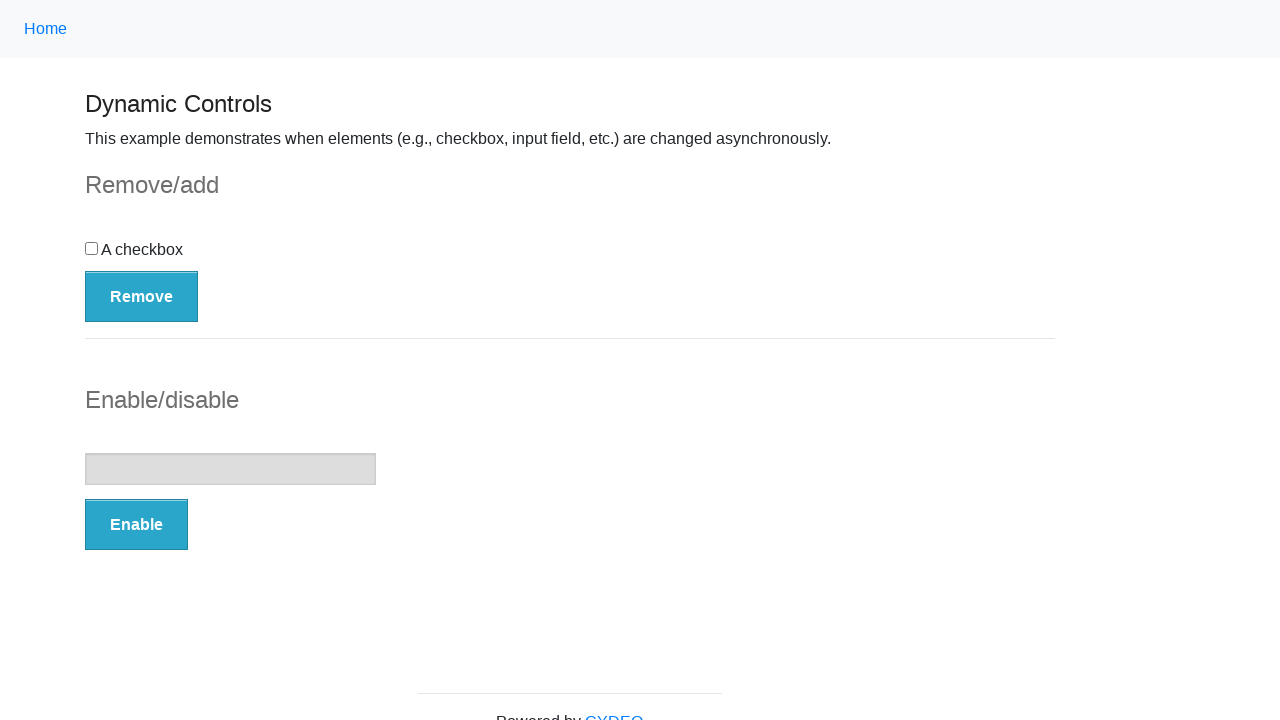

Set disabled input field value using JavaScript
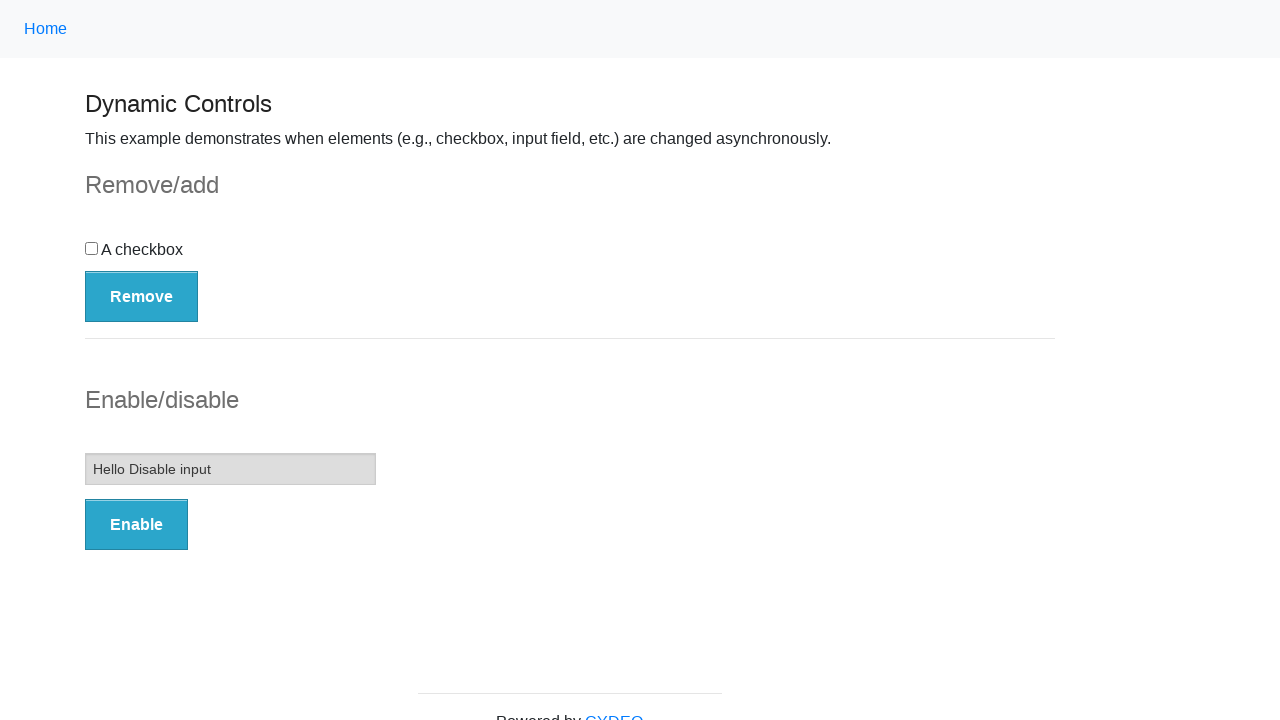

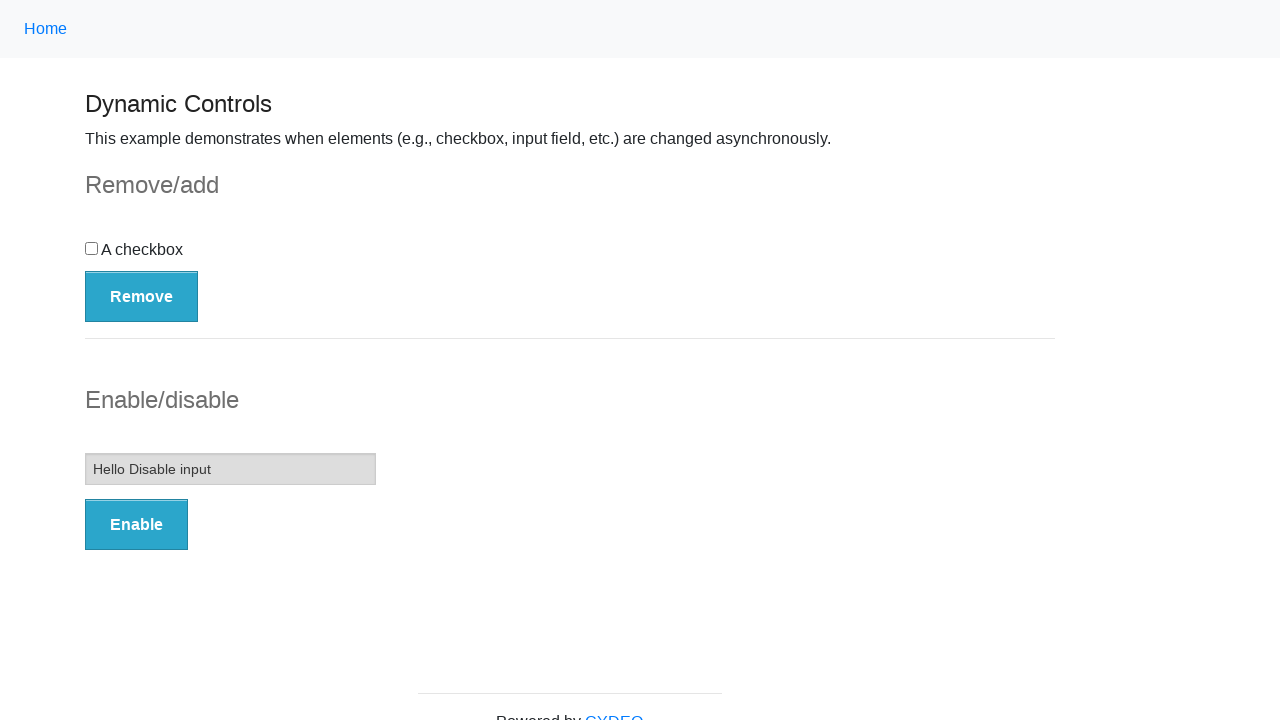